Tests keyboard actions on a text comparison tool by typing text, selecting all with Ctrl+A, copying with Ctrl+C, tabbing to the next field, and pasting with Ctrl+V

Starting URL: https://text-compare.com/

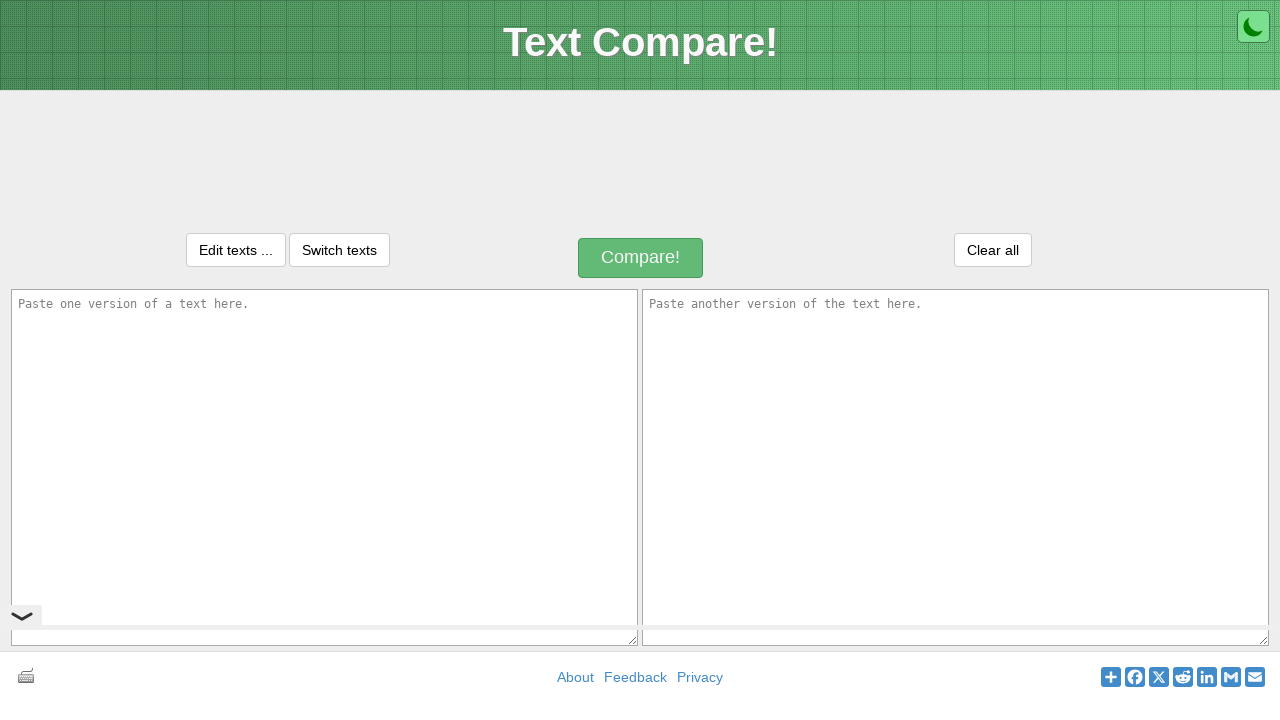

Filled first text field with 'TestNG' on #inputText1
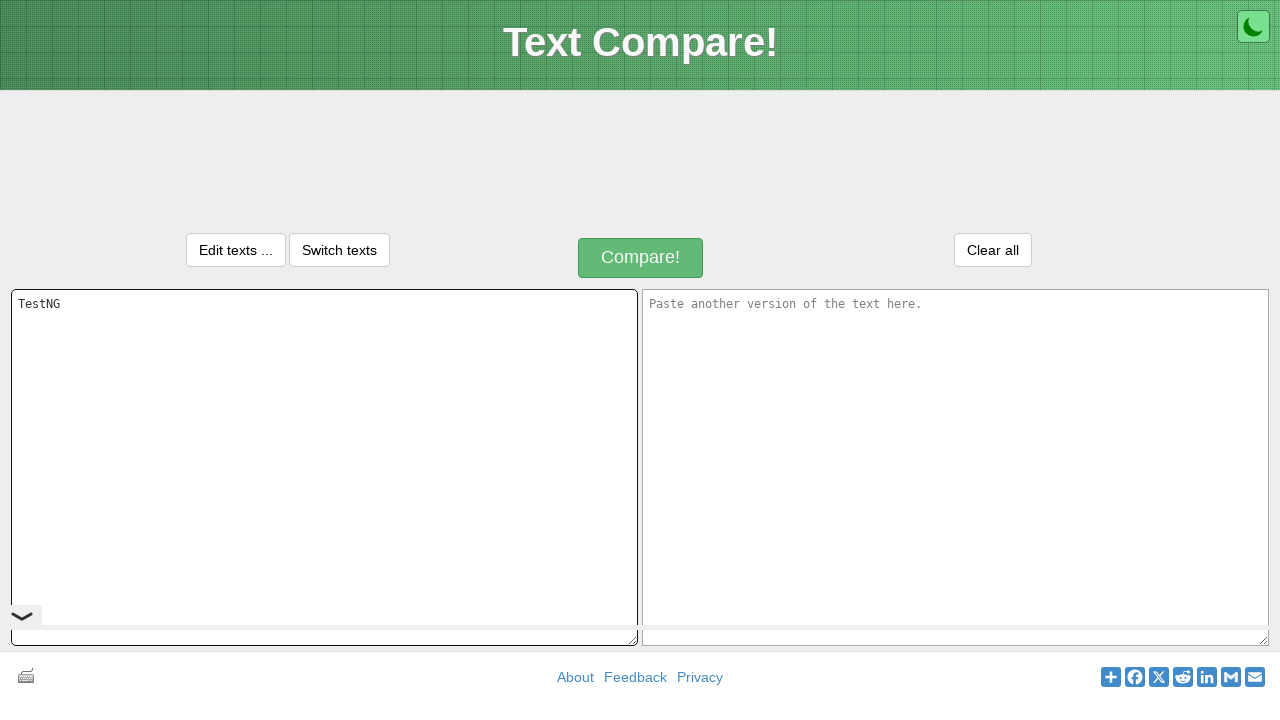

Clicked on first text field to ensure focus at (324, 467) on #inputText1
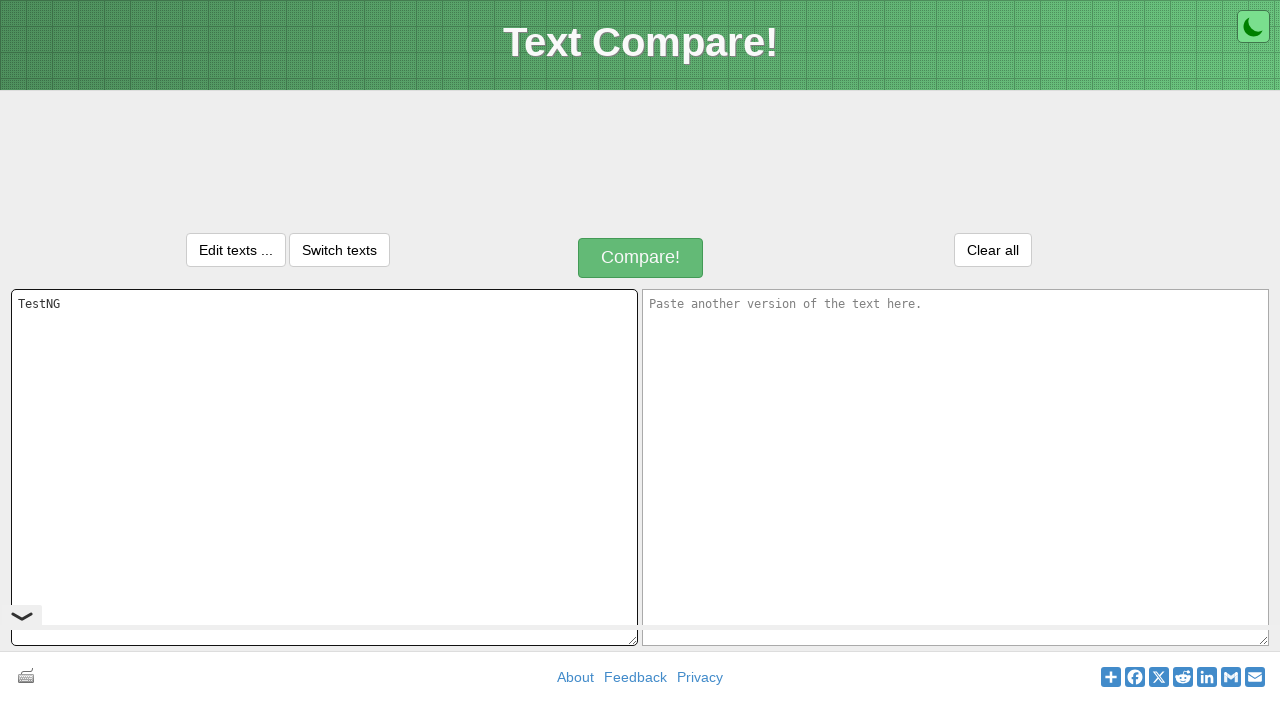

Selected all text in first field using Ctrl+A
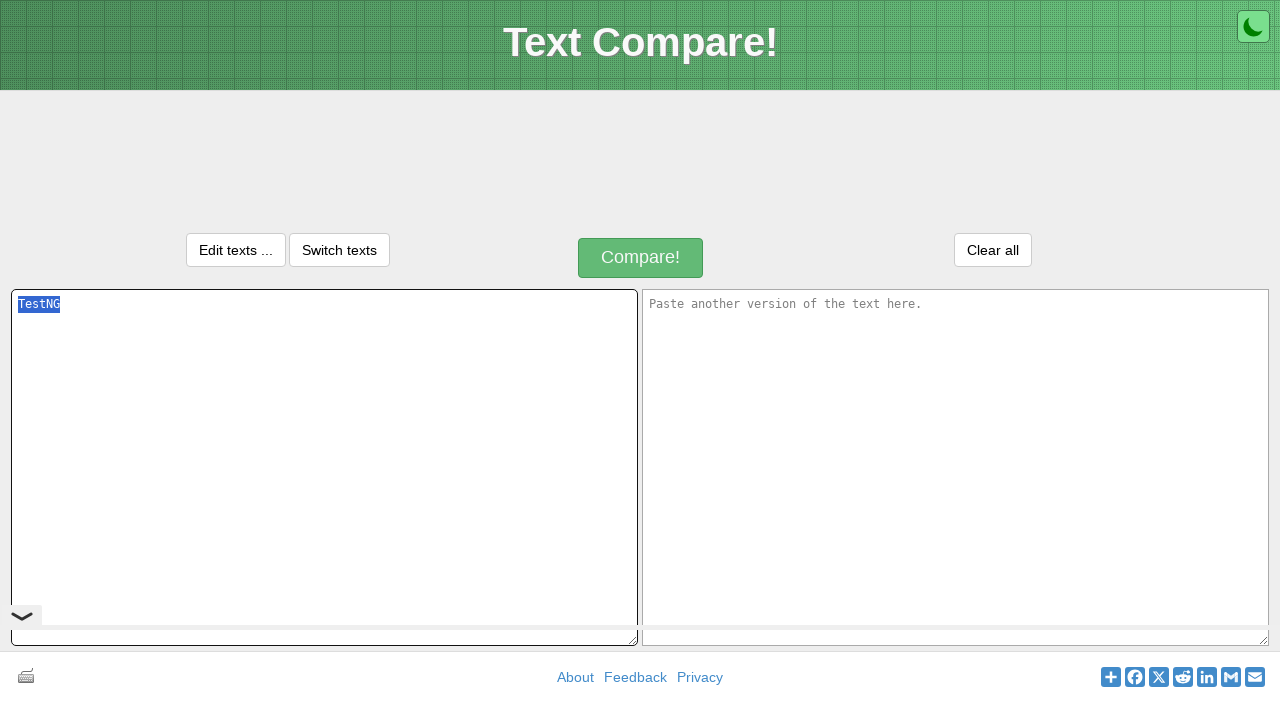

Copied selected text using Ctrl+C
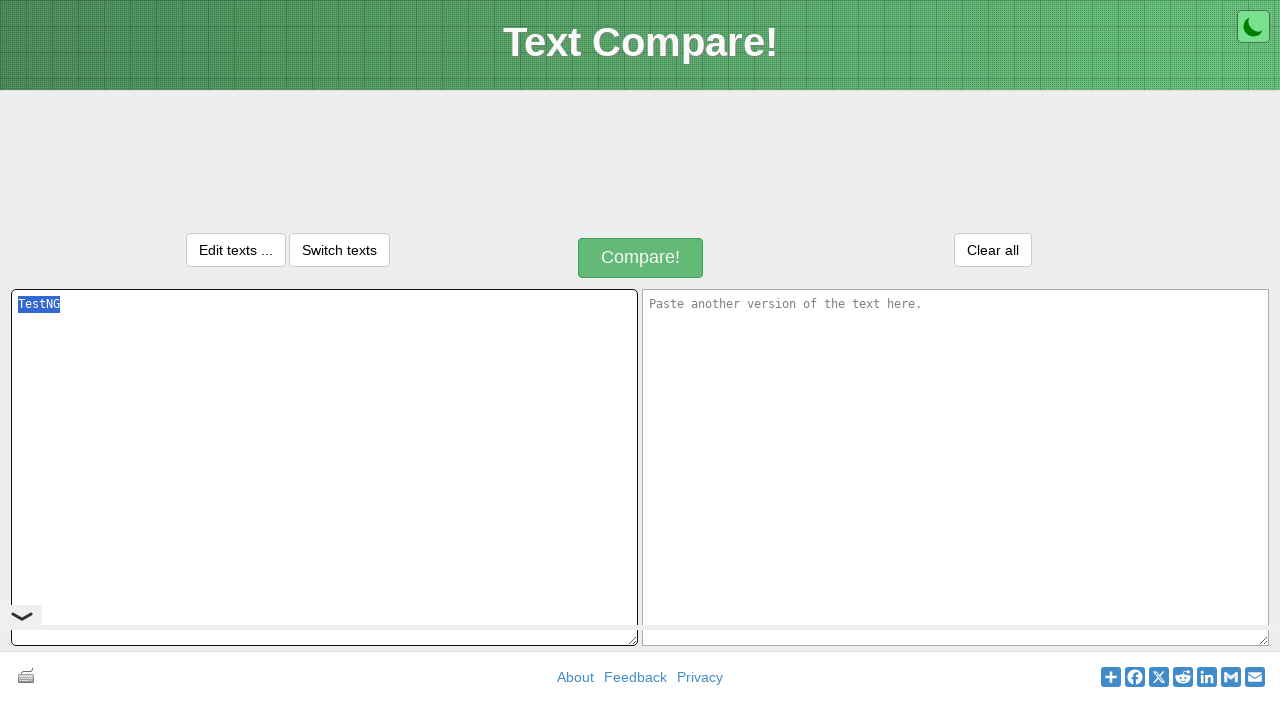

Tabbed to next field
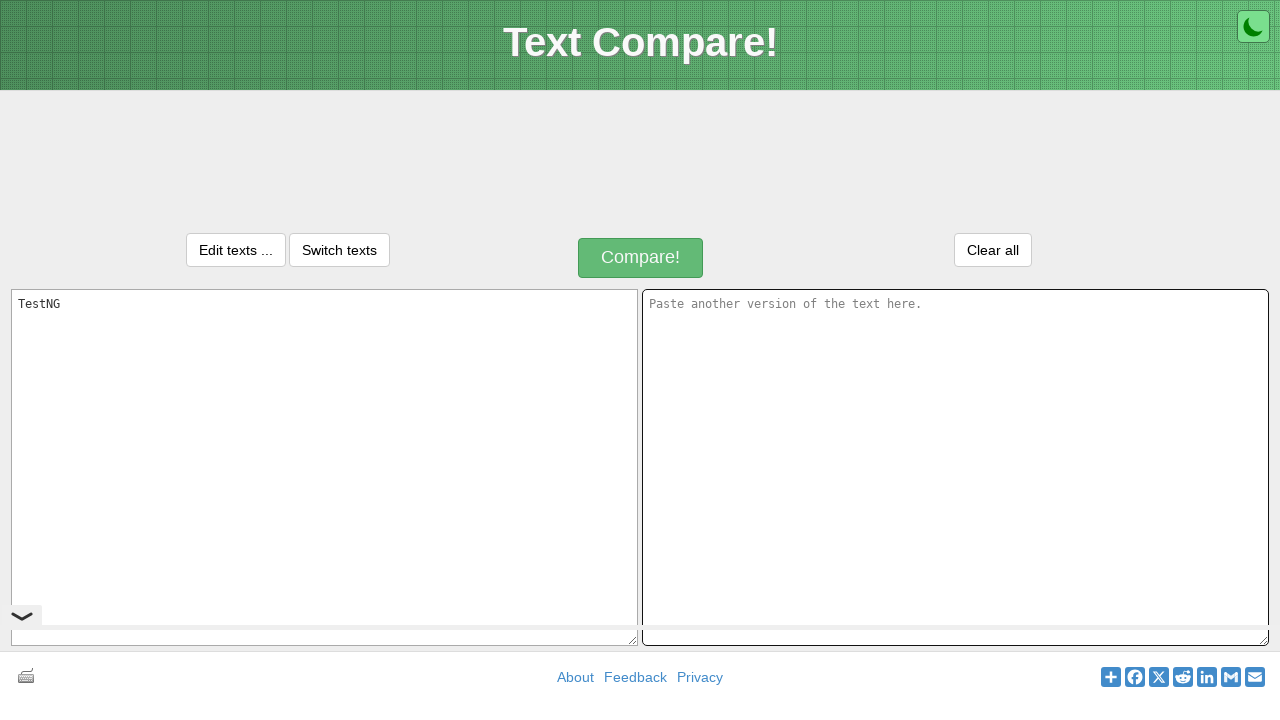

Pasted text into second field using Ctrl+V
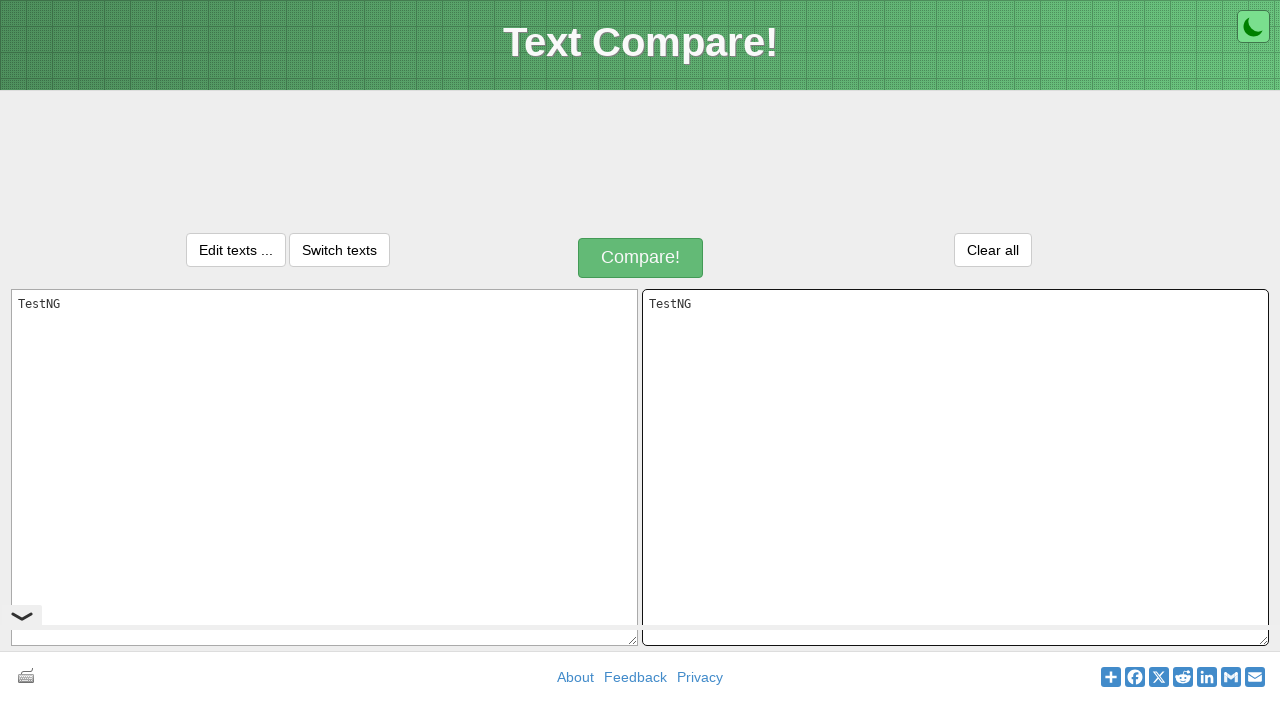

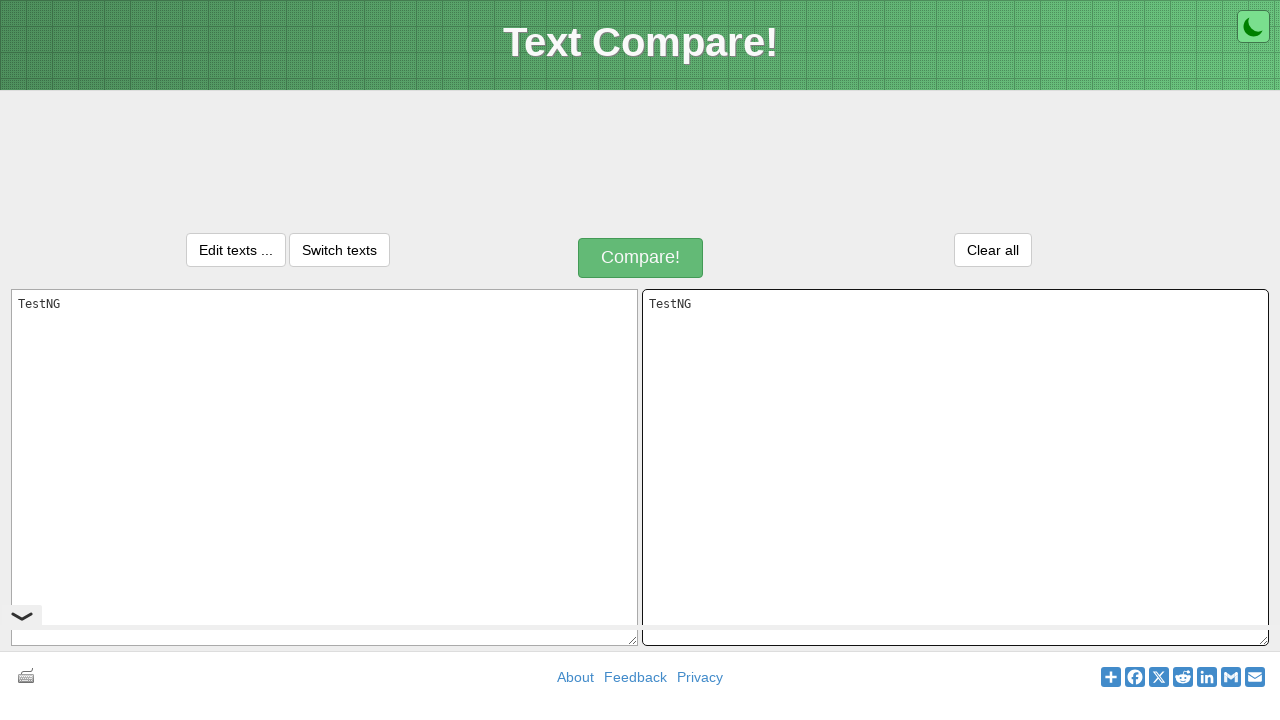